Tests the search functionality on python.org by entering "pycon" as a search query, submitting the form, and verifying that search results are displayed.

Starting URL: https://www.python.org

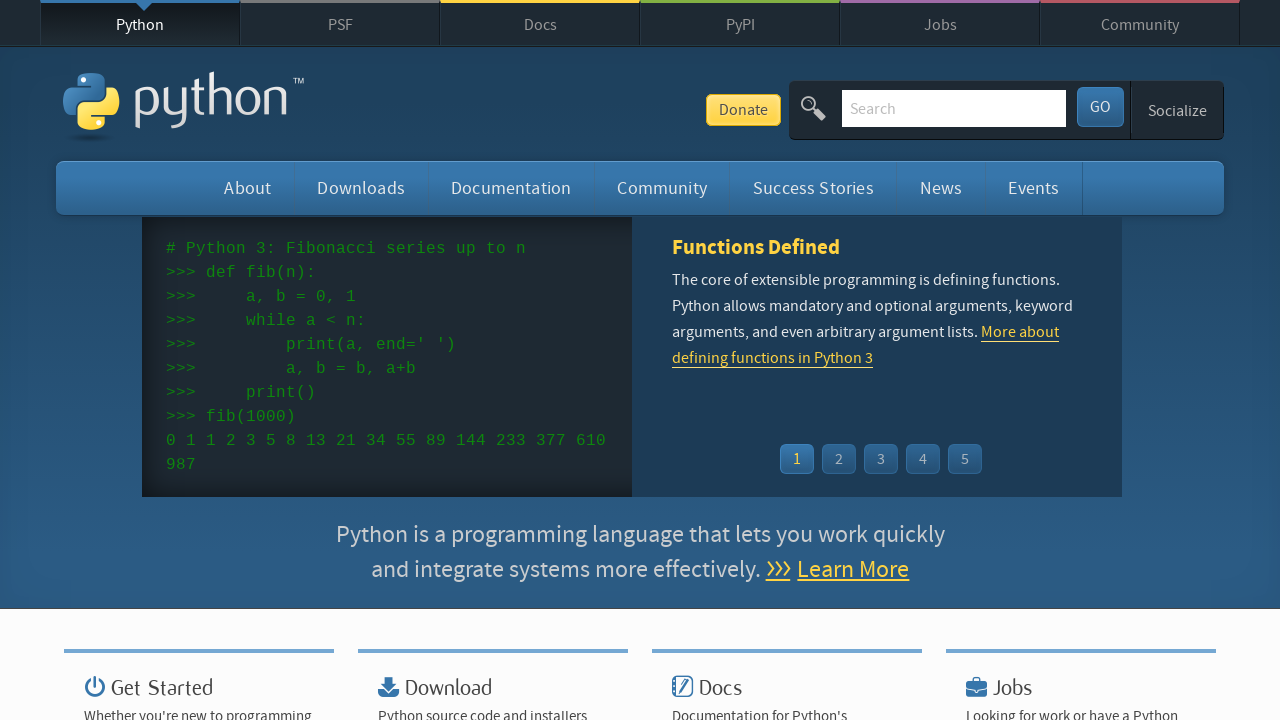

Filled search box with 'pycon' on input[name='q']
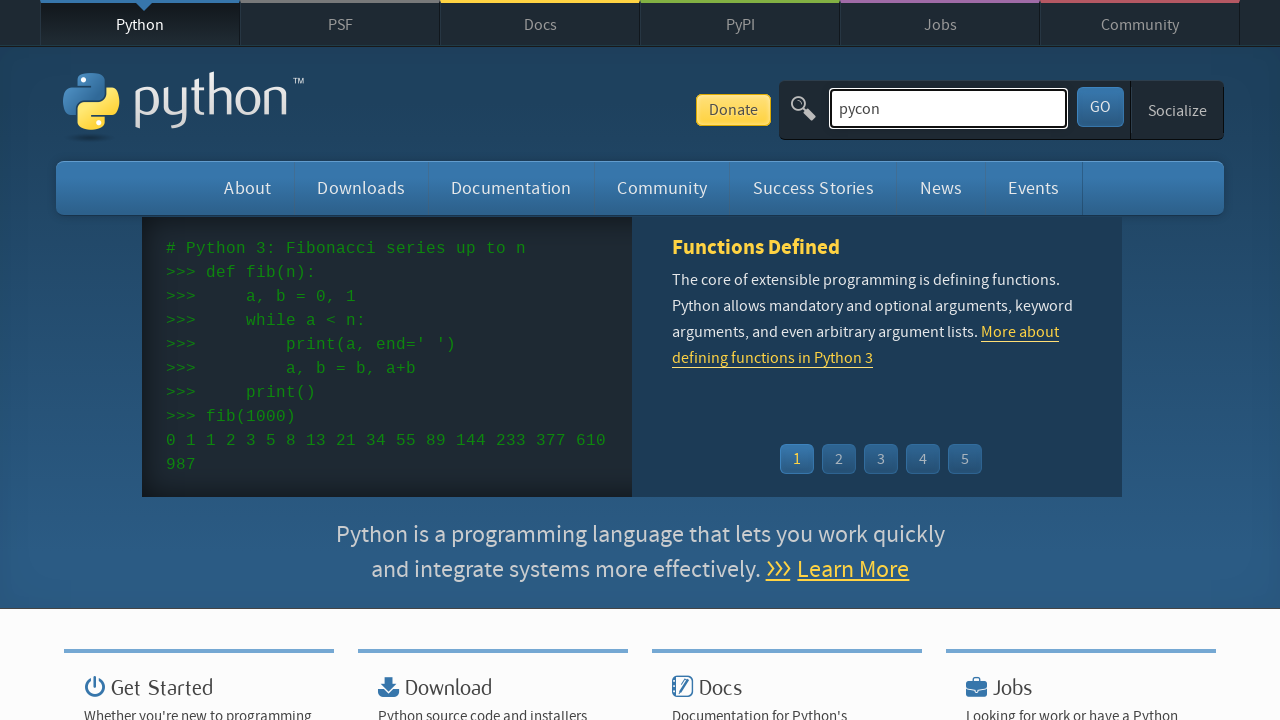

Pressed Enter to submit search query on input[name='q']
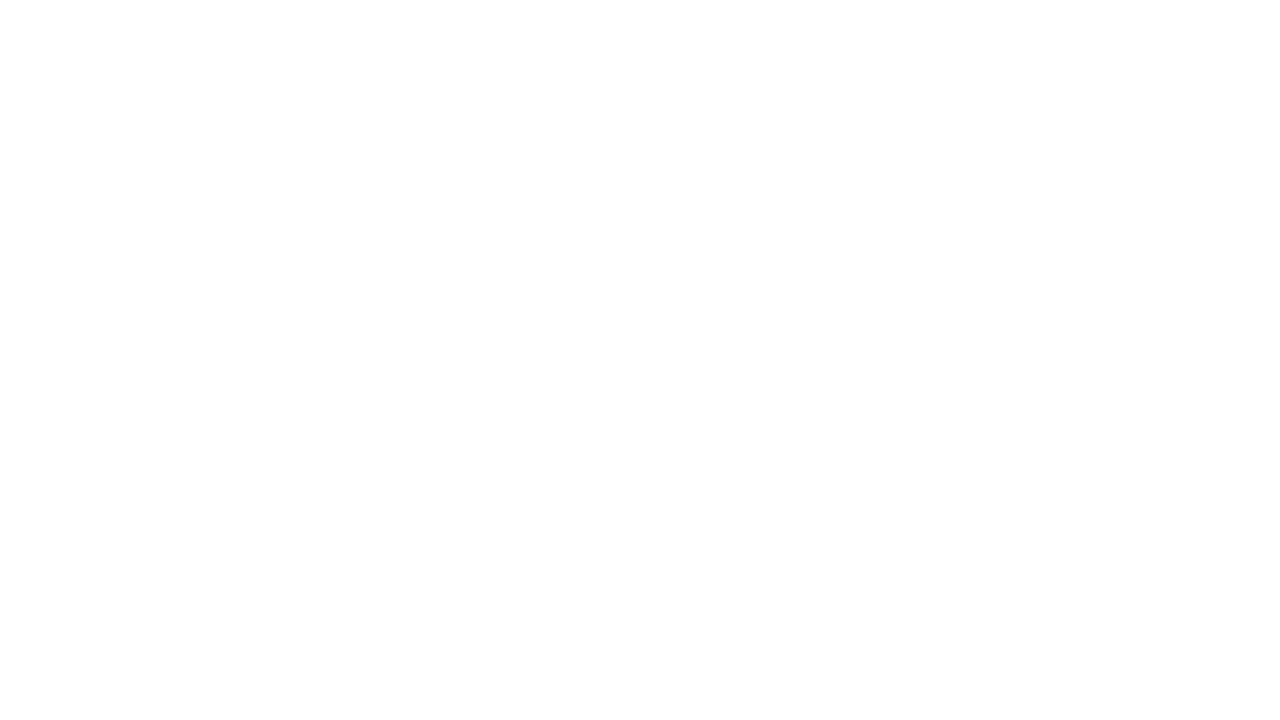

Waited for search results page to load (networkidle)
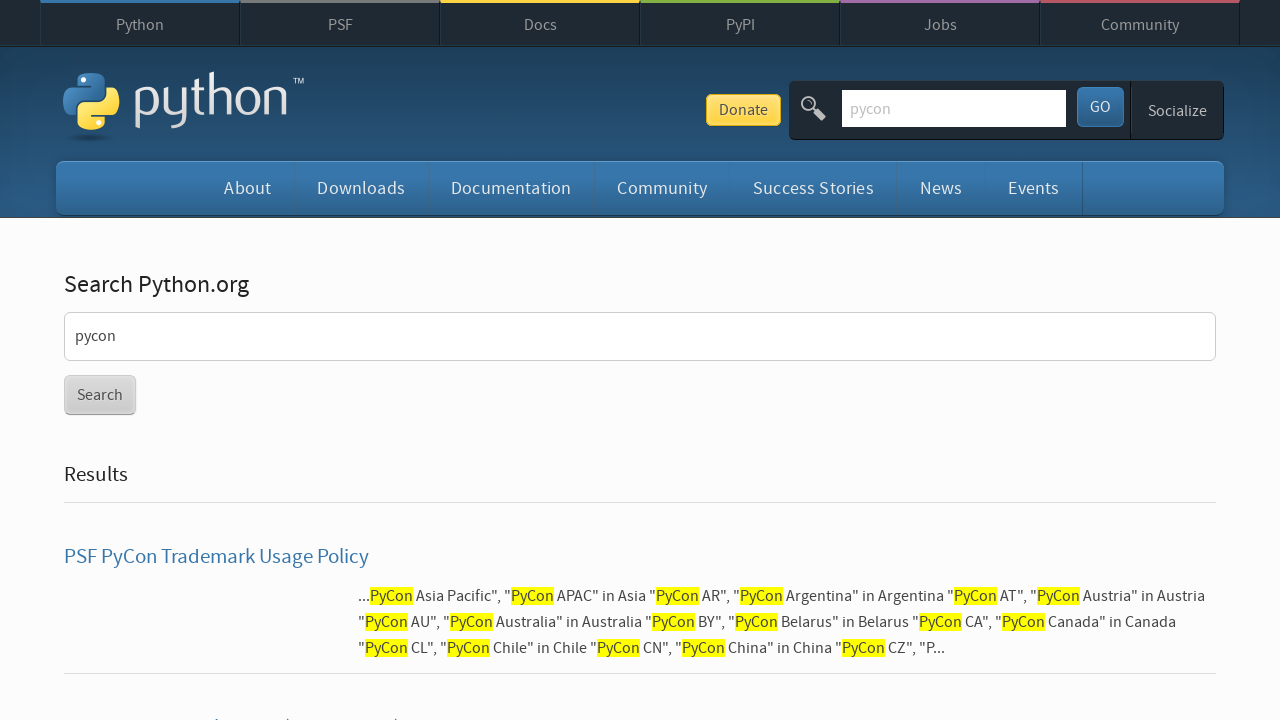

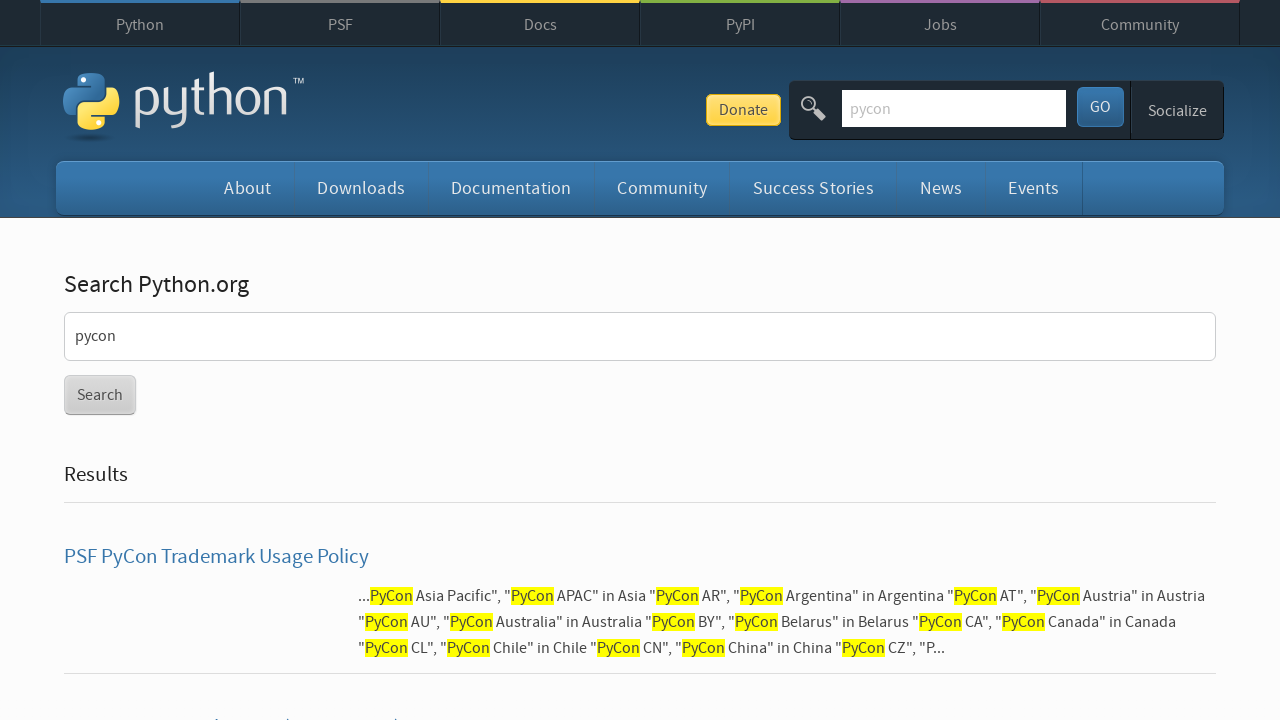